Reads two numbers and an operator from the page, performs the math operation, and enters the result

Starting URL: https://obstaclecourse.tricentis.com/Obstacles/32403

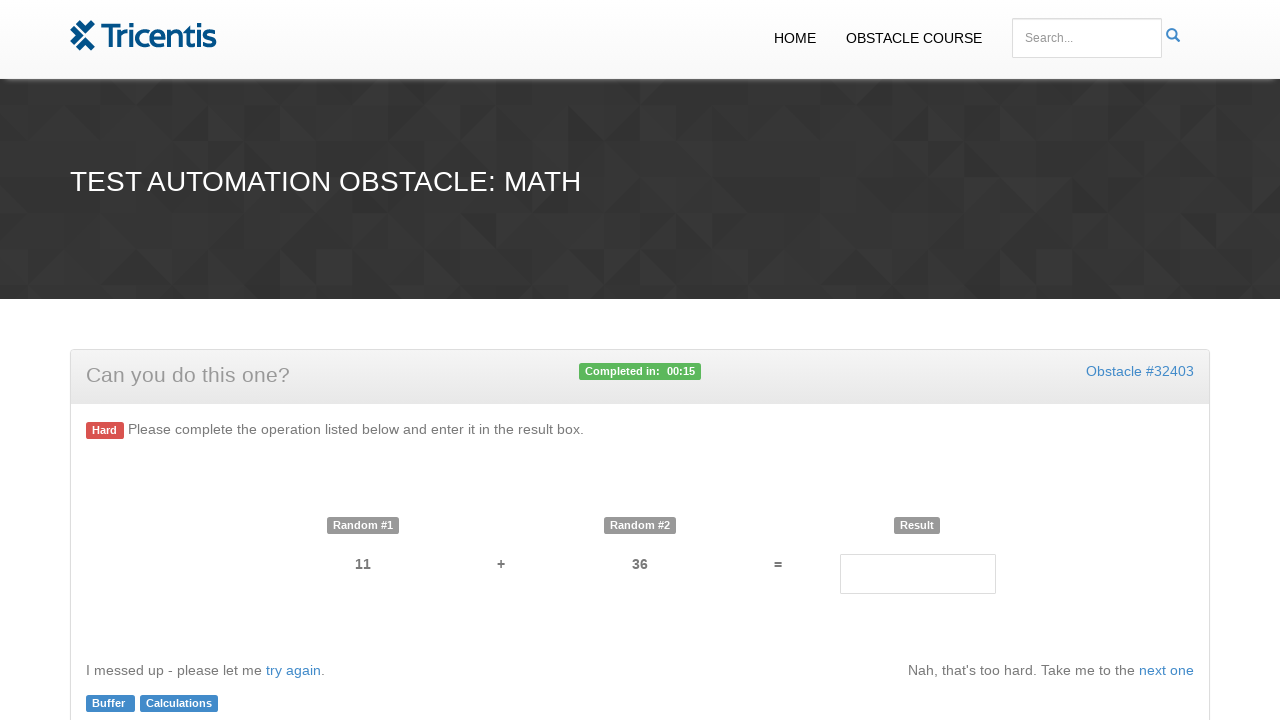

Retrieved first number from page
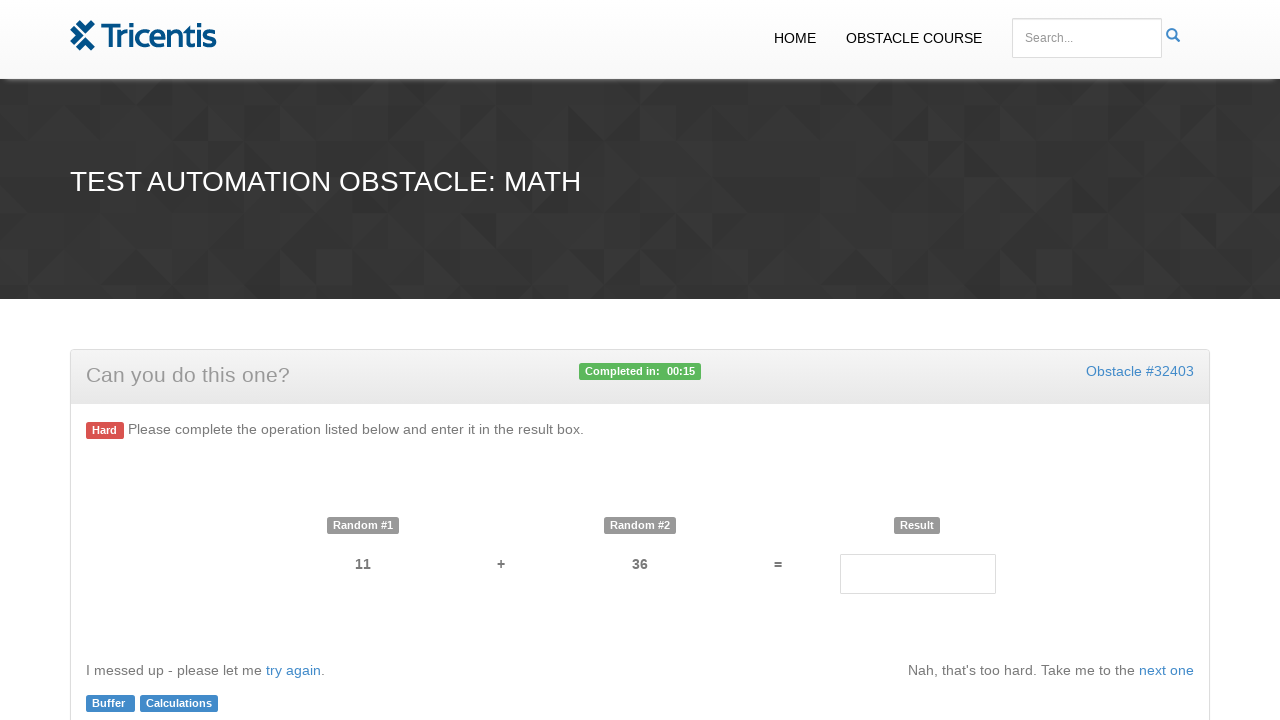

Retrieved second number from page
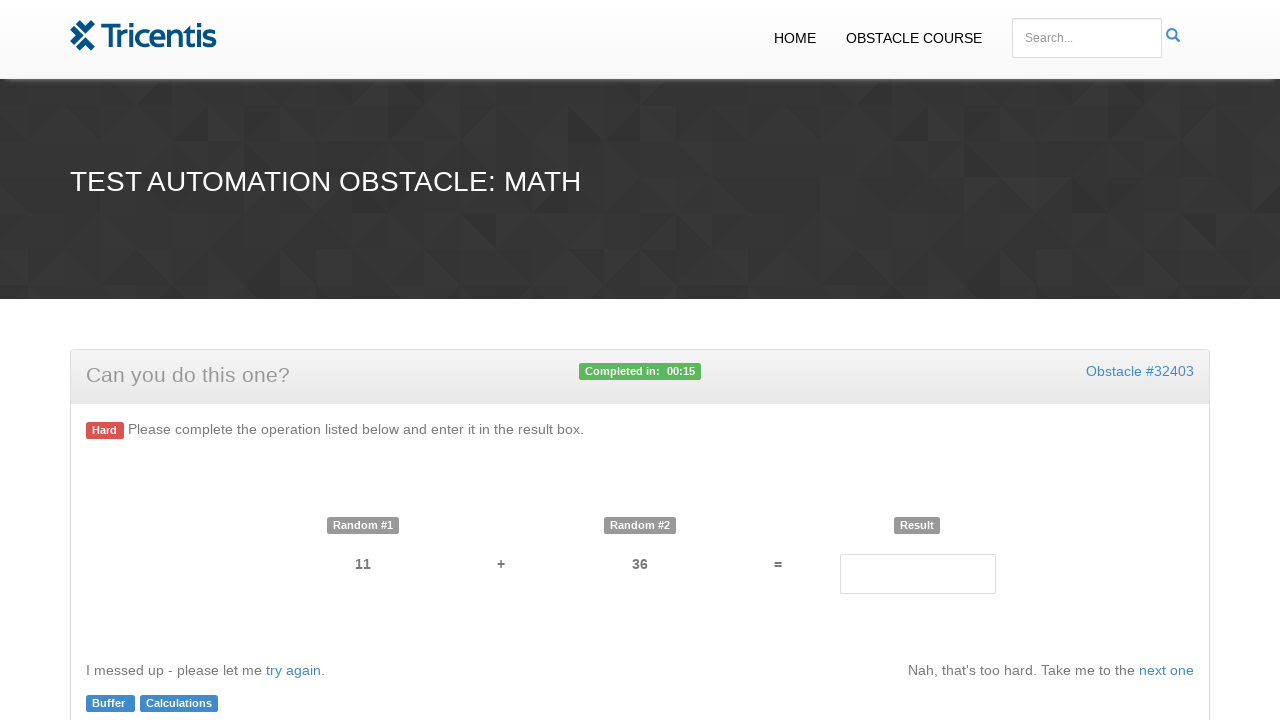

Retrieved operator from page
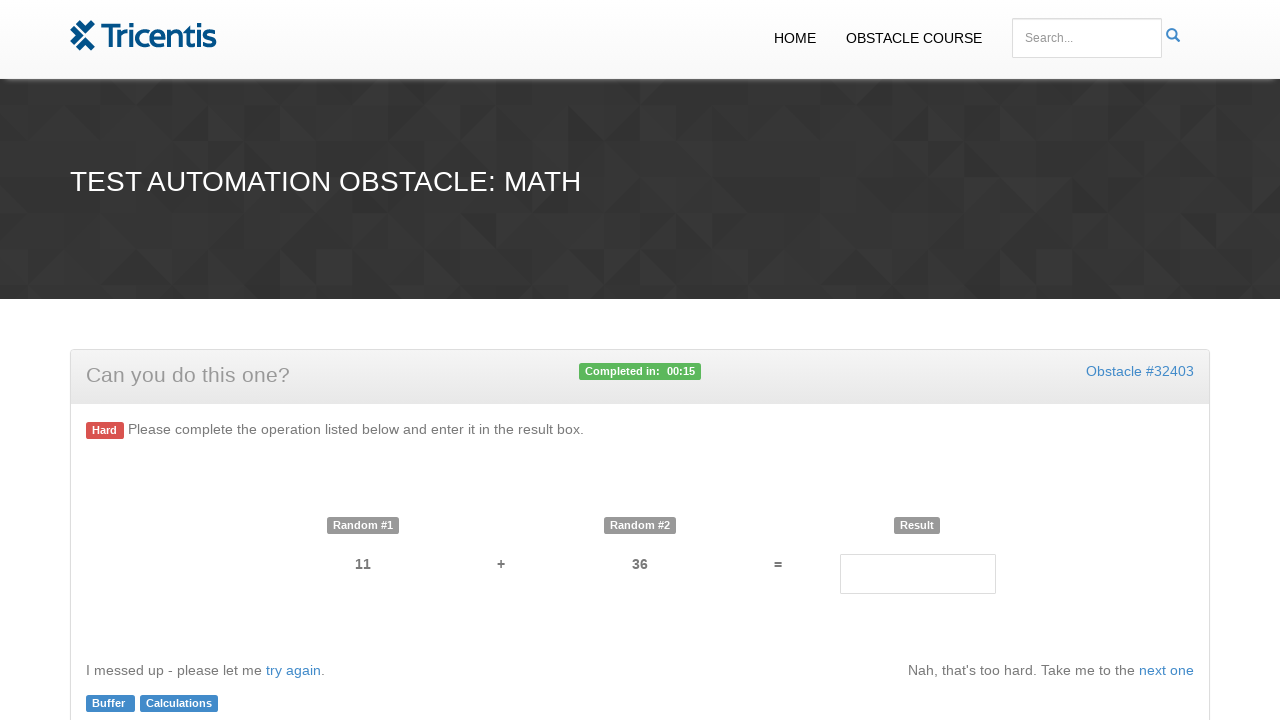

Calculated result: 11 + 36 = 47
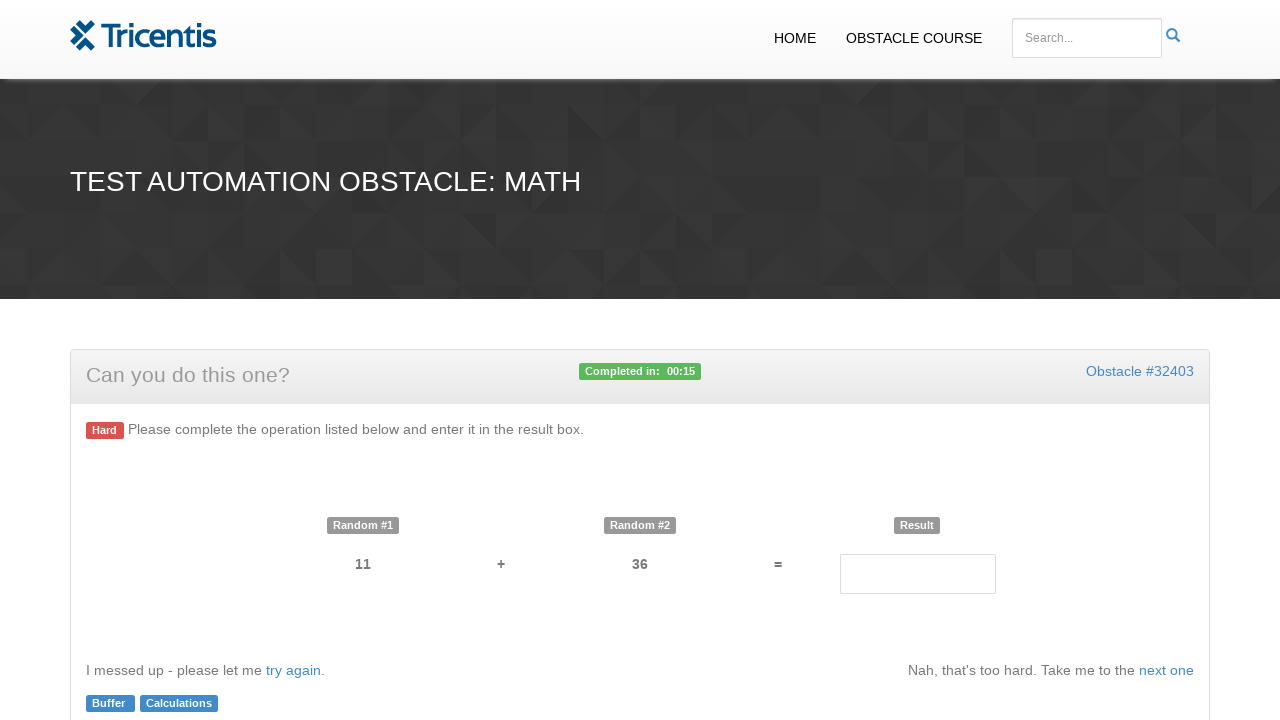

Entered result '47' into result field on #result
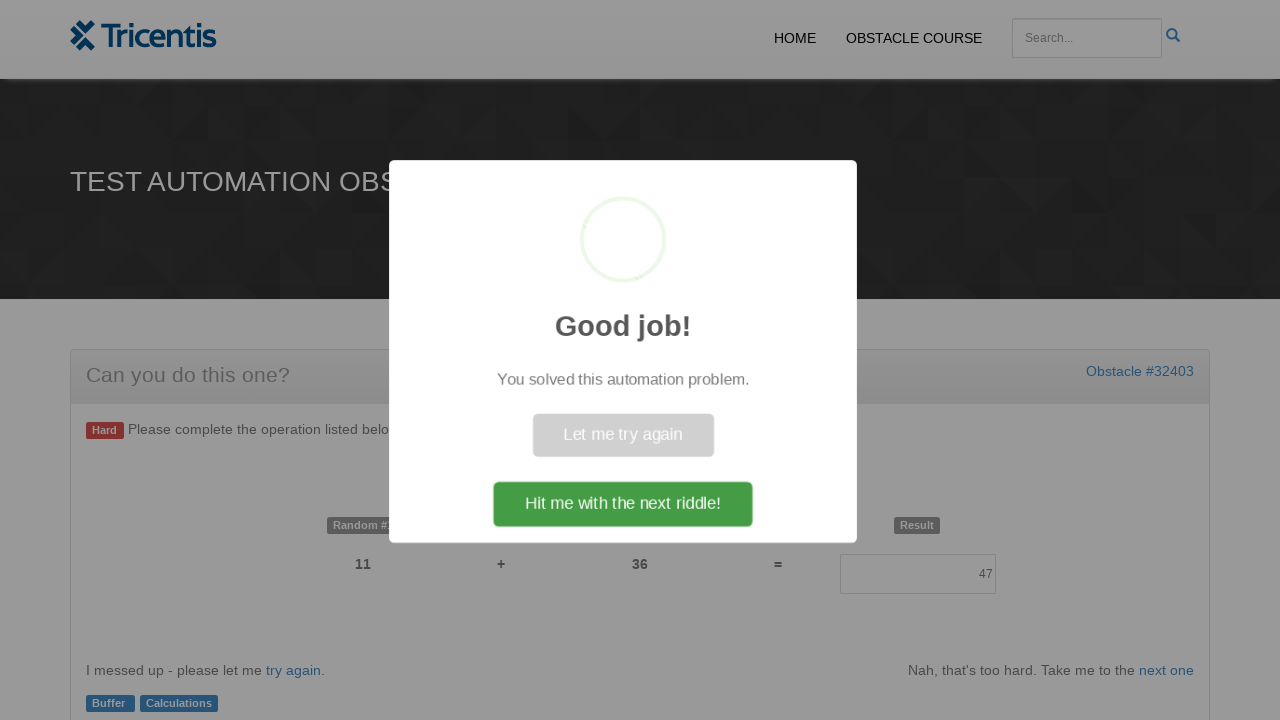

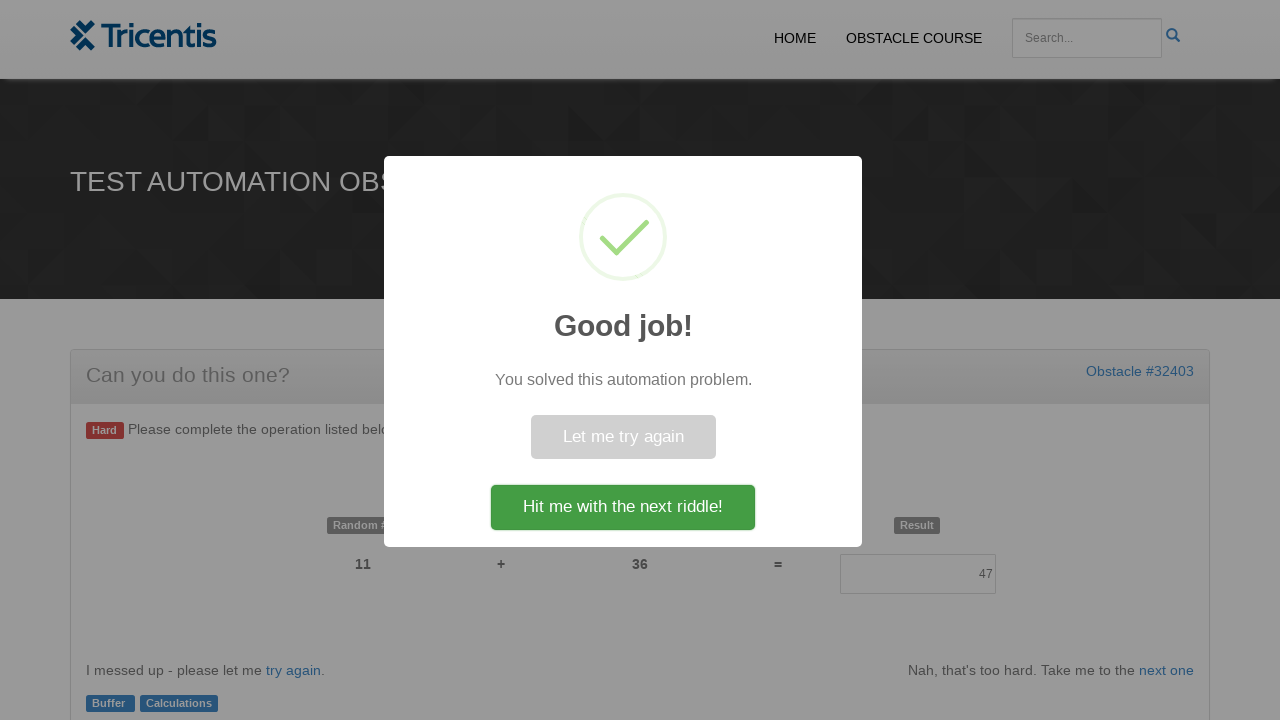